Tests registration form validation by entering invalid email format and verifying email validation error messages

Starting URL: https://alada.vn/tai-khoan/dang-ky.html

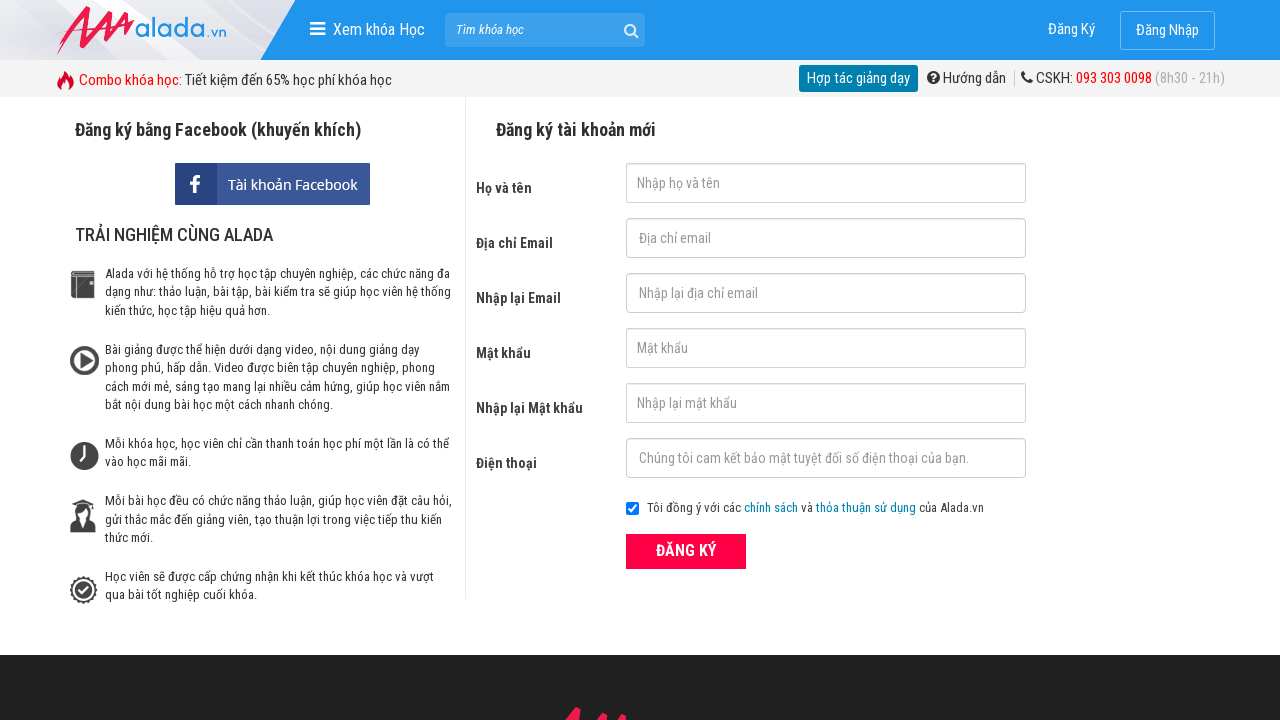

Filled name field with 'John Kennedy' on #txtFirstname
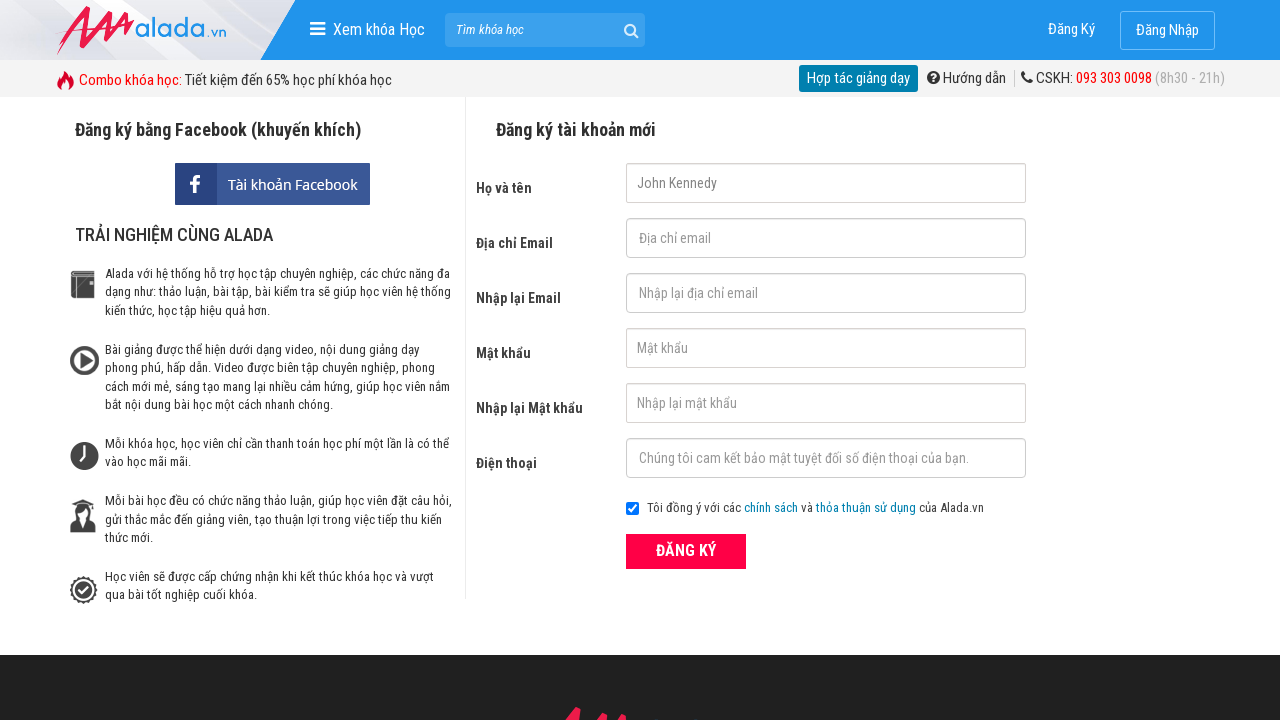

Filled email field with invalid format '123@123@345' on #txtEmail
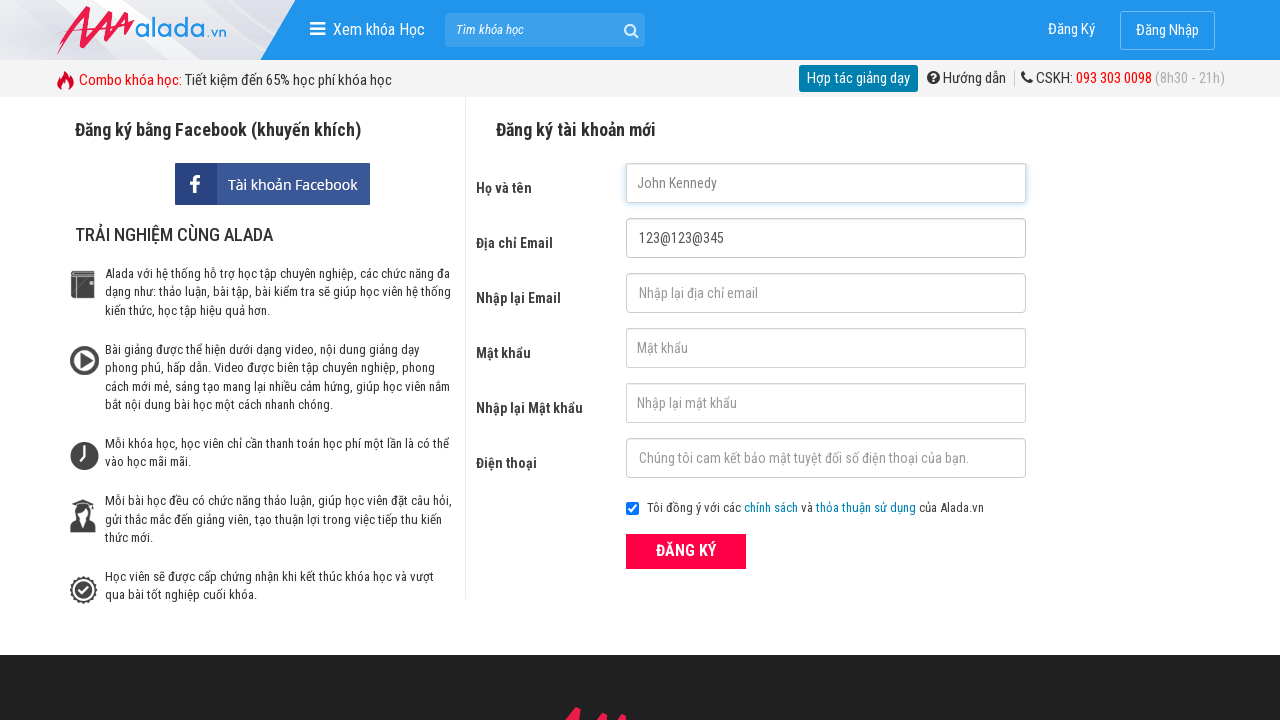

Filled email confirmation field with invalid format '123@123@345' on #txtCEmail
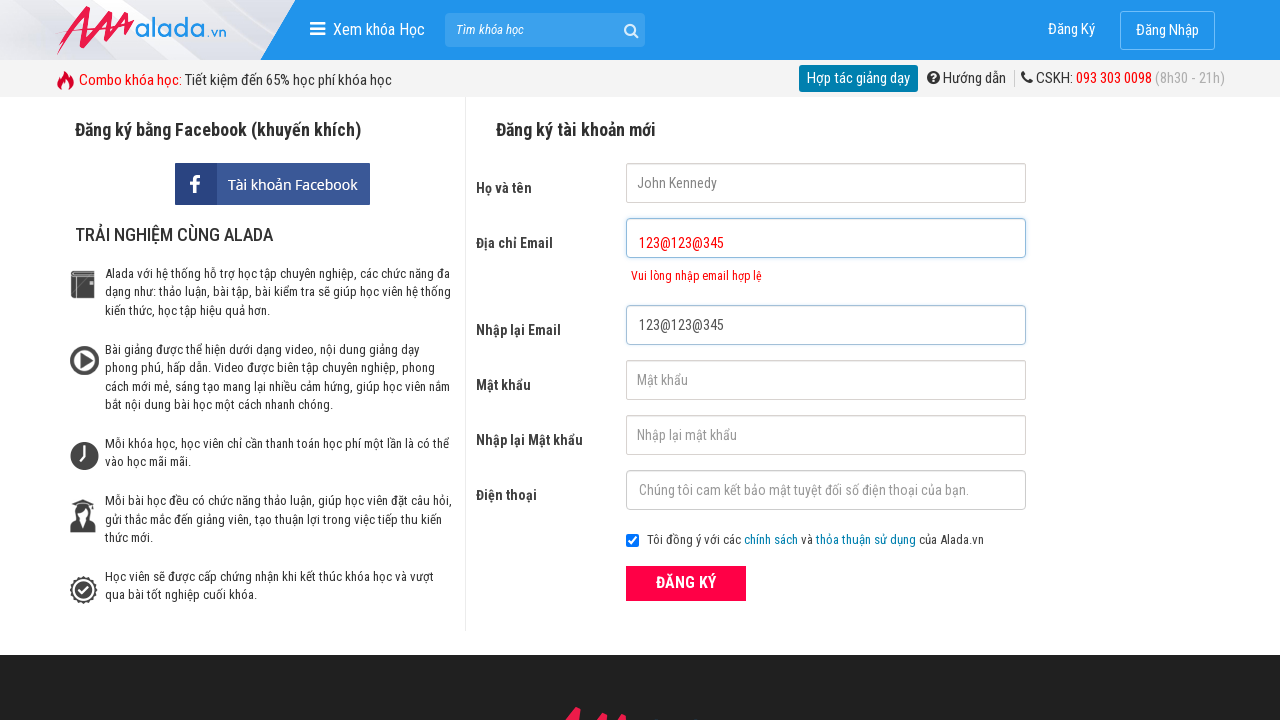

Filled password field with '123456' on #txtPassword
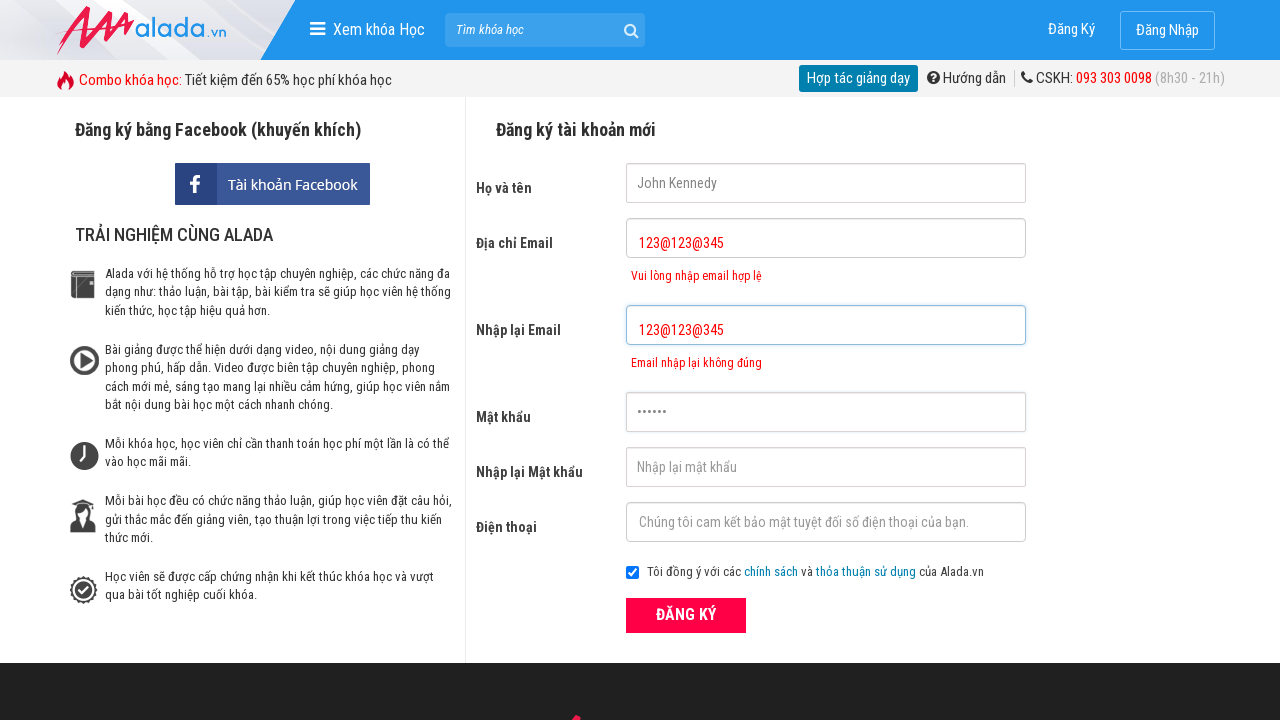

Filled confirm password field with '123456' on #txtCPassword
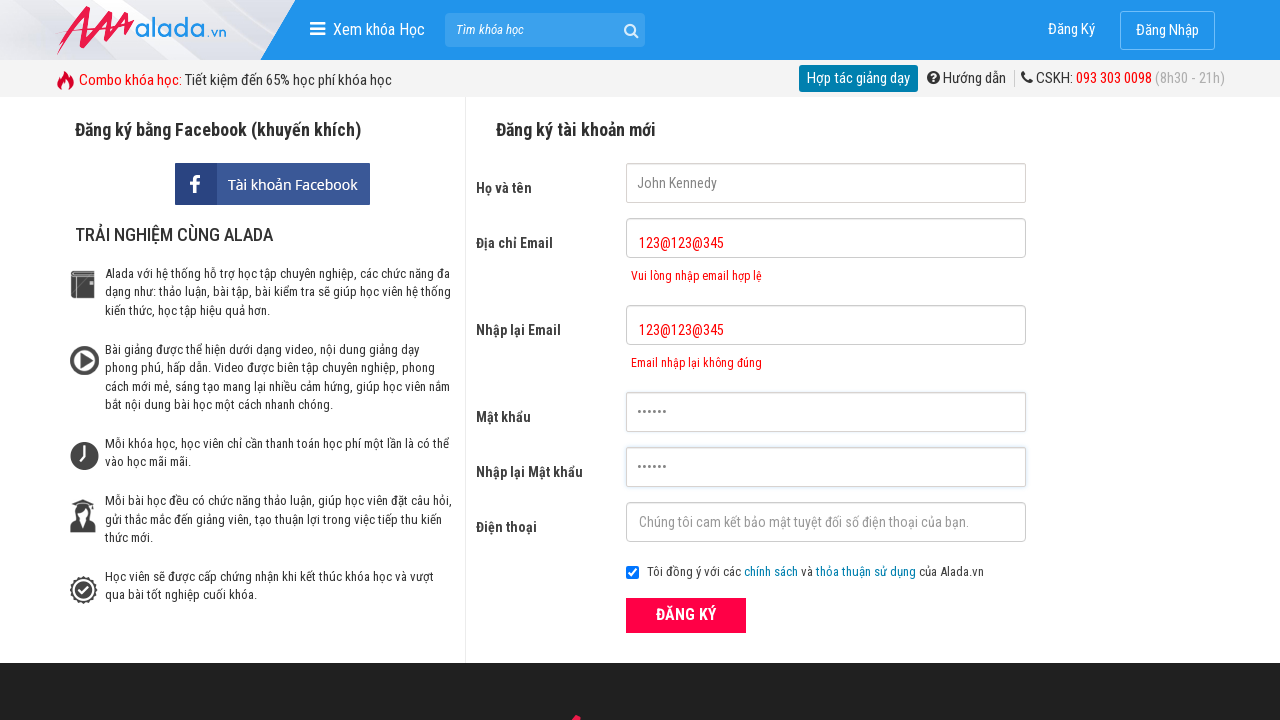

Filled phone number field with '0364697180' on #txtPhone
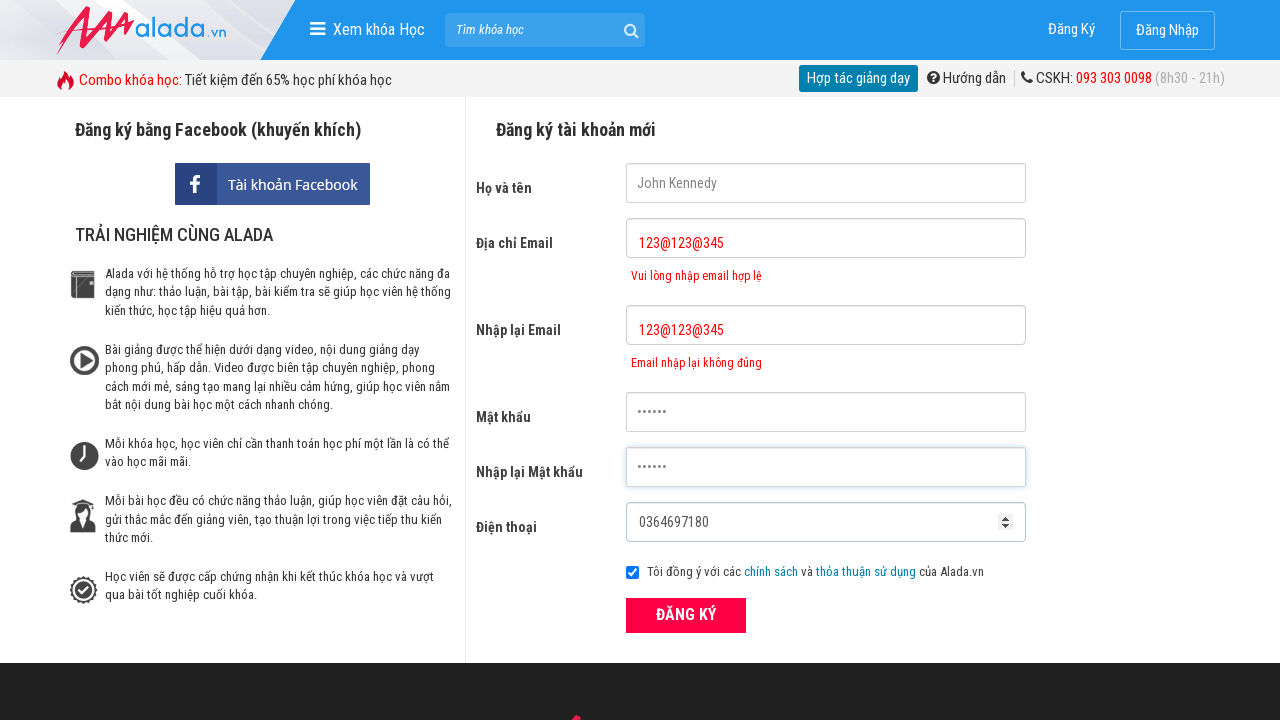

Clicked registration submit button at (686, 615) on xpath=//div[@class='field_btn']//button
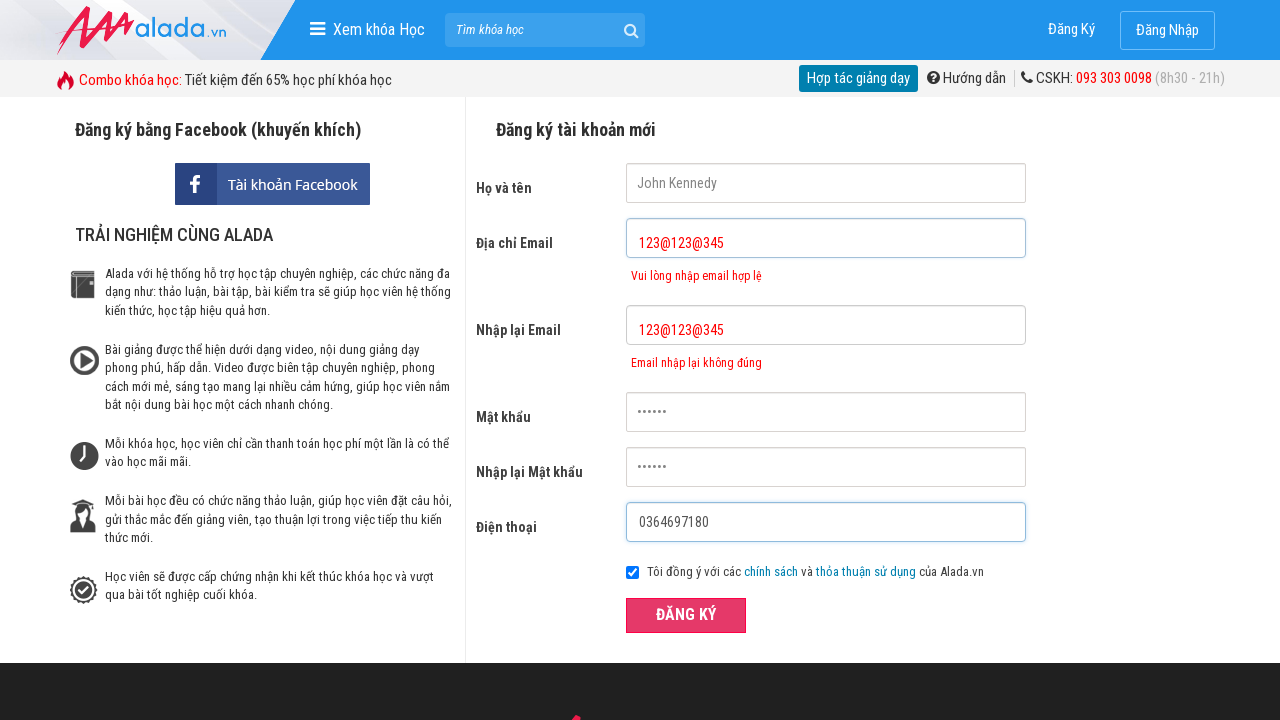

Email error message appeared for primary email field
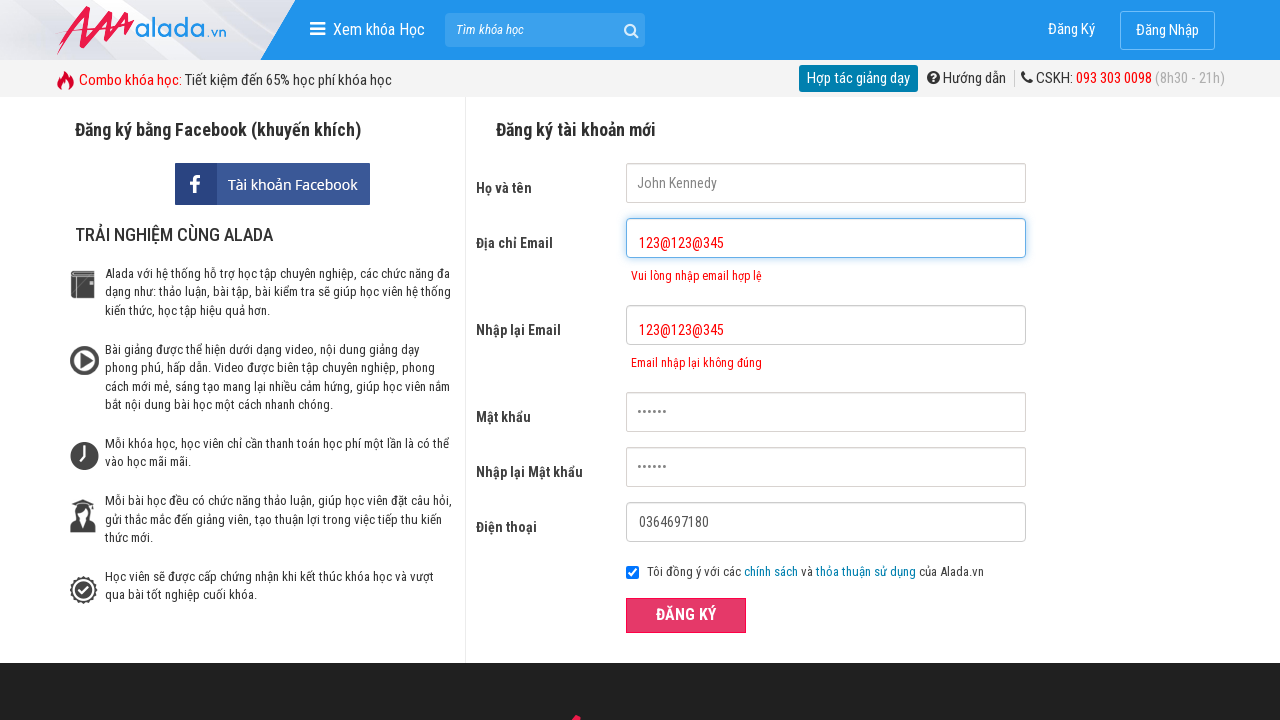

Email error message appeared for email confirmation field
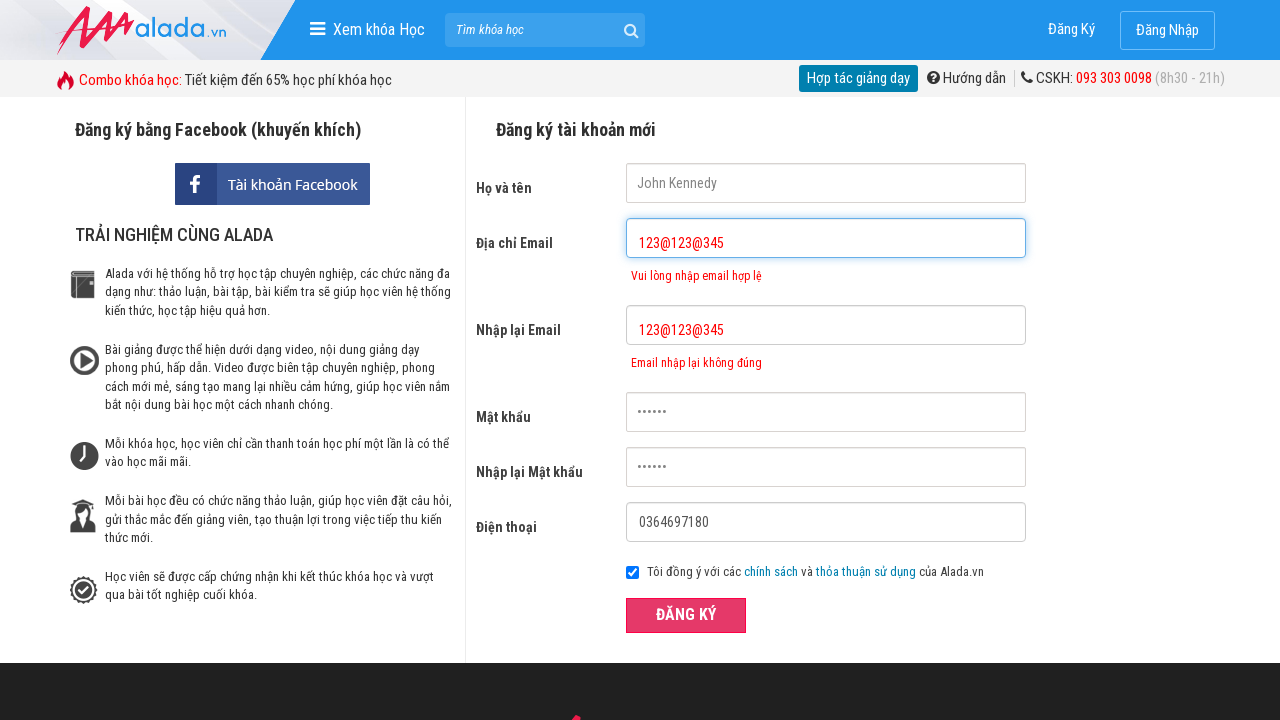

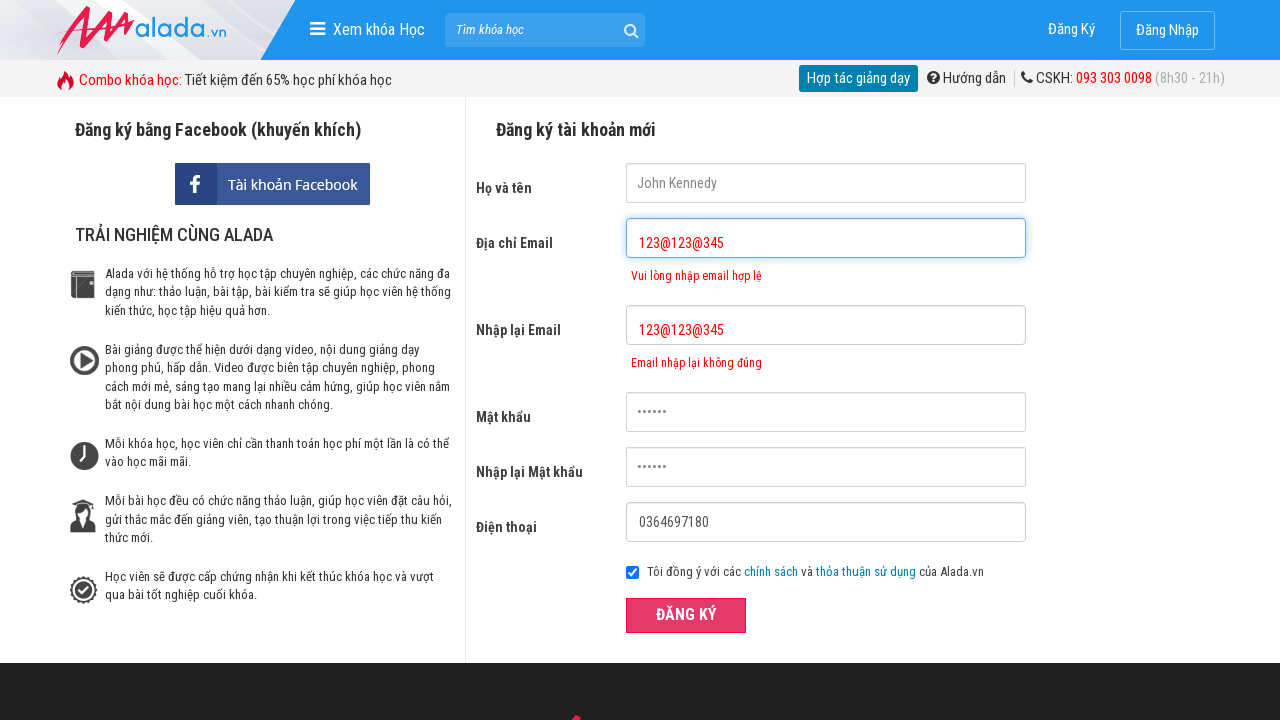